Launches browser, navigates to Flipkart homepage, and verifies the page loads by checking the page title and current URL

Starting URL: https://www.flipkart.com

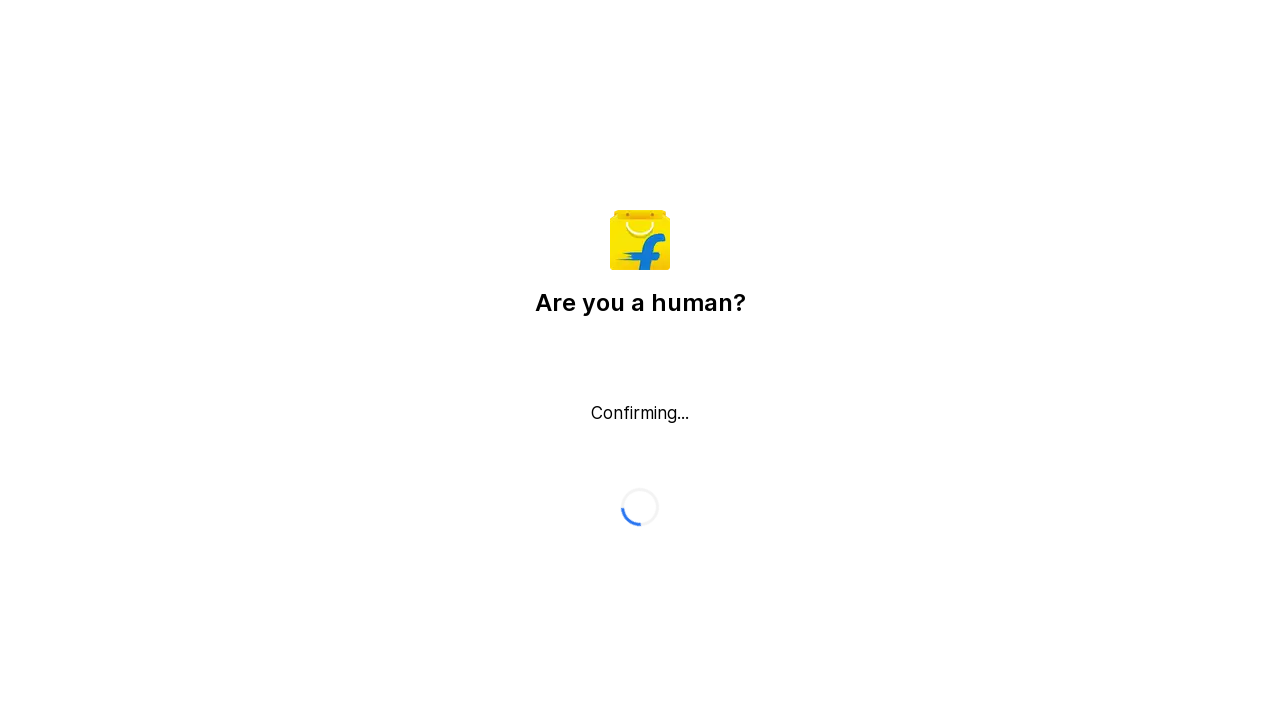

Waited for page to reach domcontentloaded state
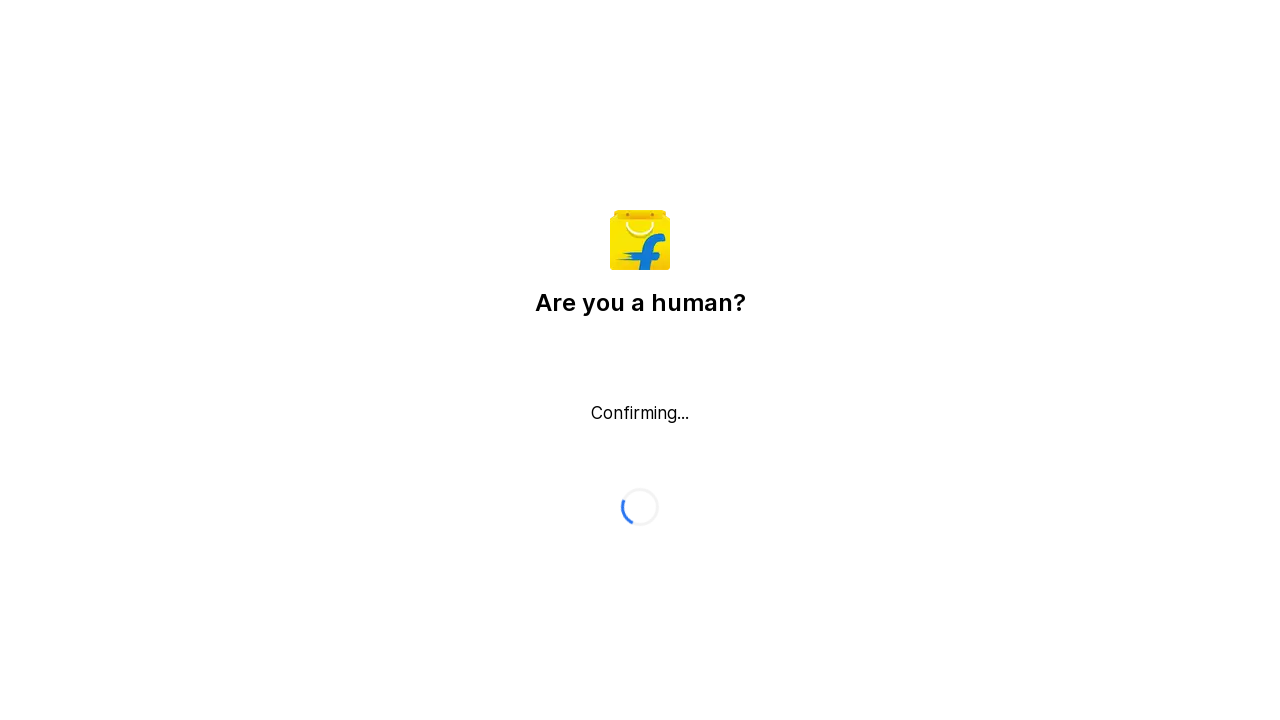

Retrieved page title: Flipkart reCAPTCHA
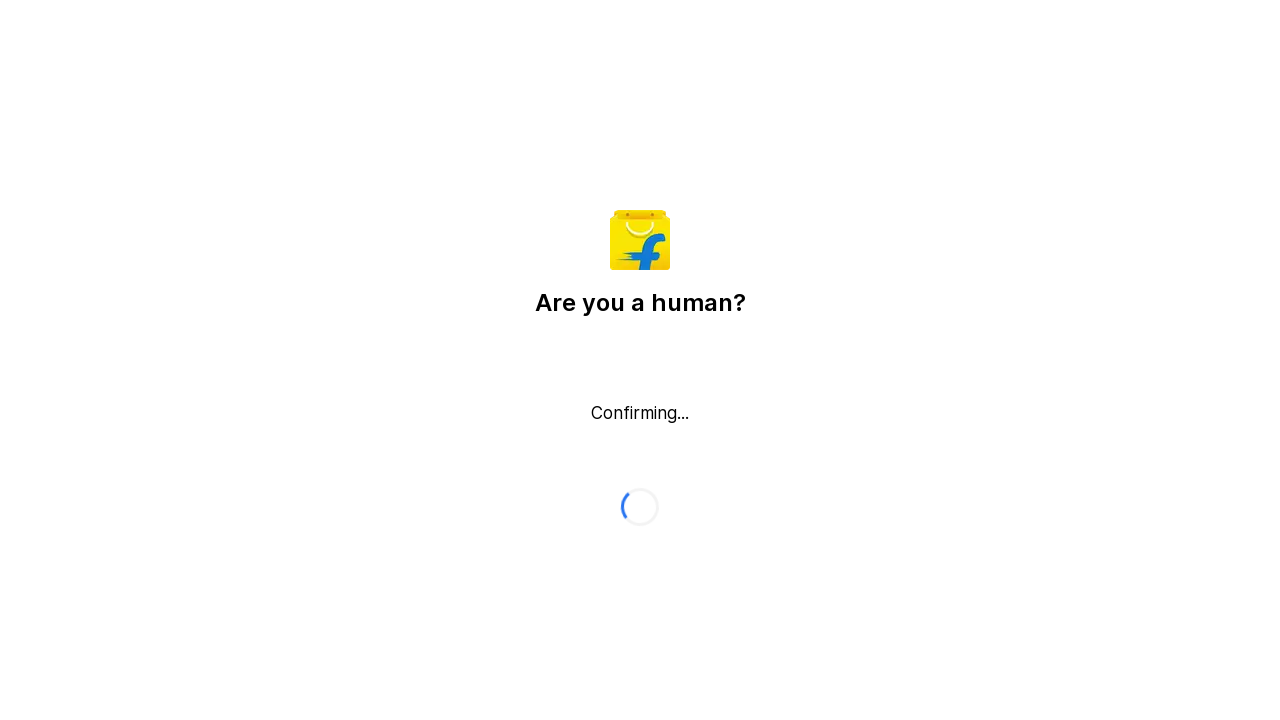

Retrieved current URL: https://www.flipkart.com/
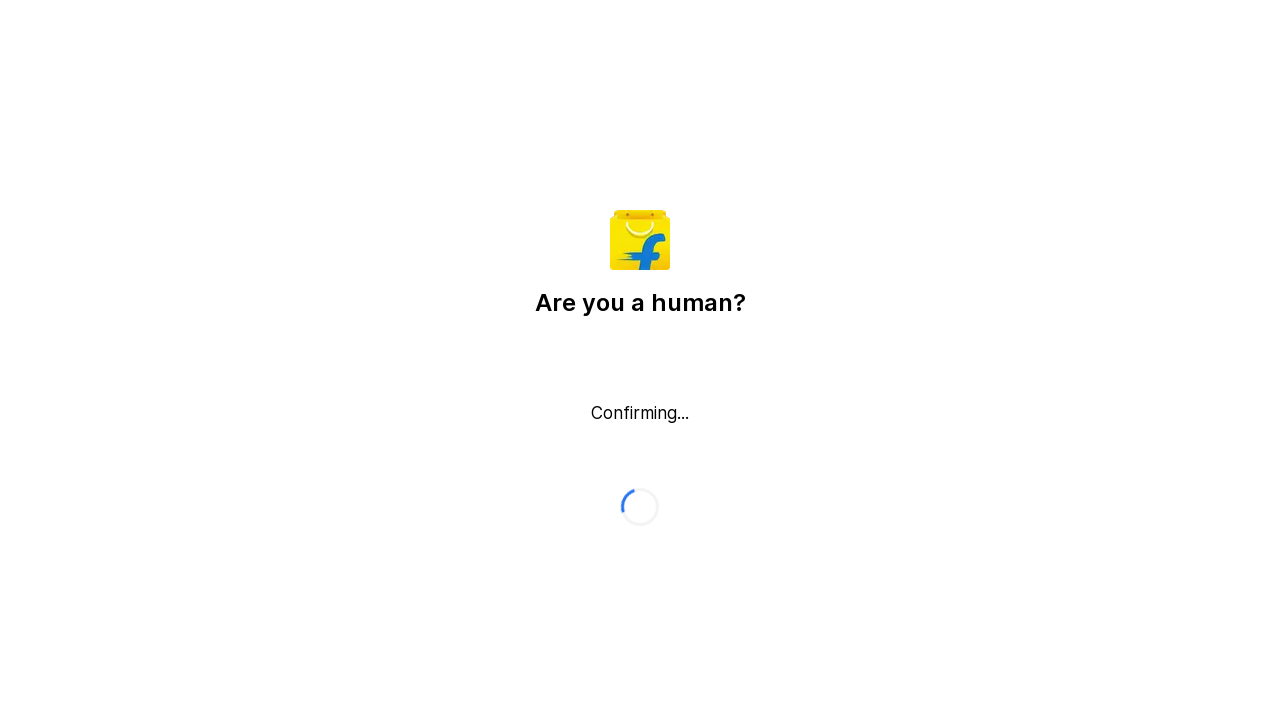

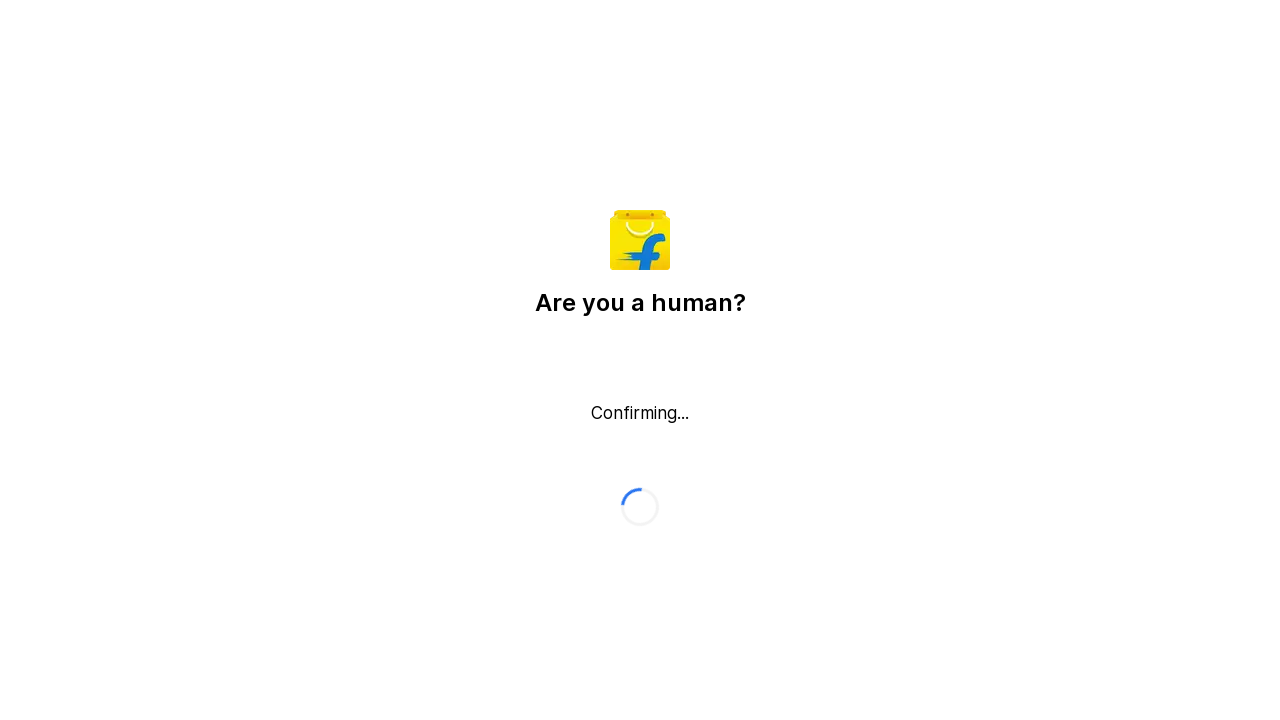